Tests adding a box and waiting for it to appear using automatic wait strategies

Starting URL: https://www.selenium.dev/selenium/web/dynamic.html

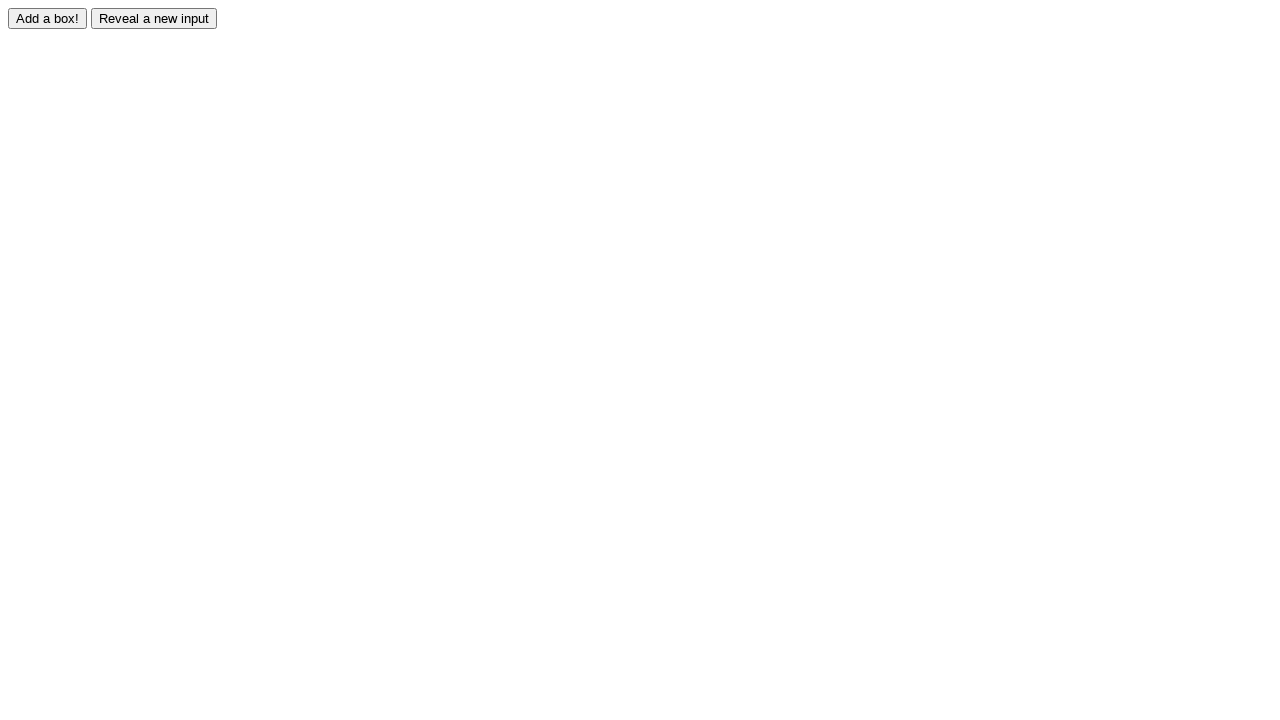

Clicked the add box button at (48, 18) on #adder
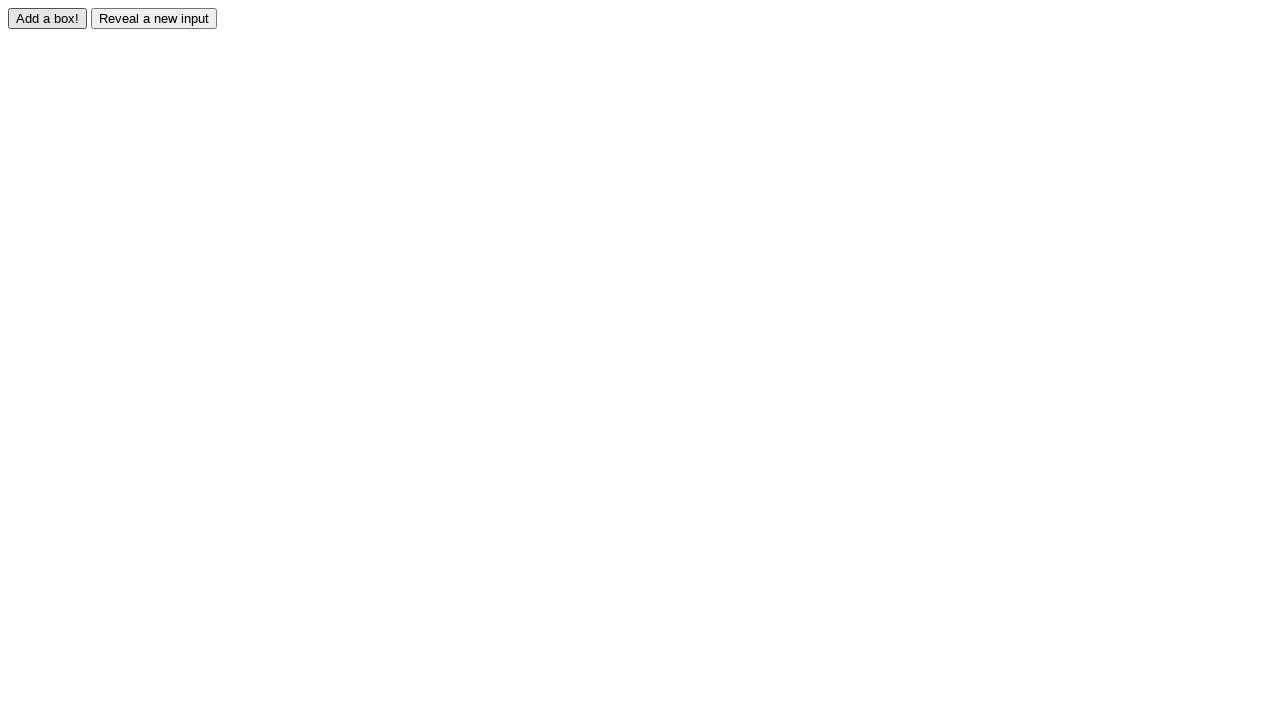

Waited for new box element to appear and become visible
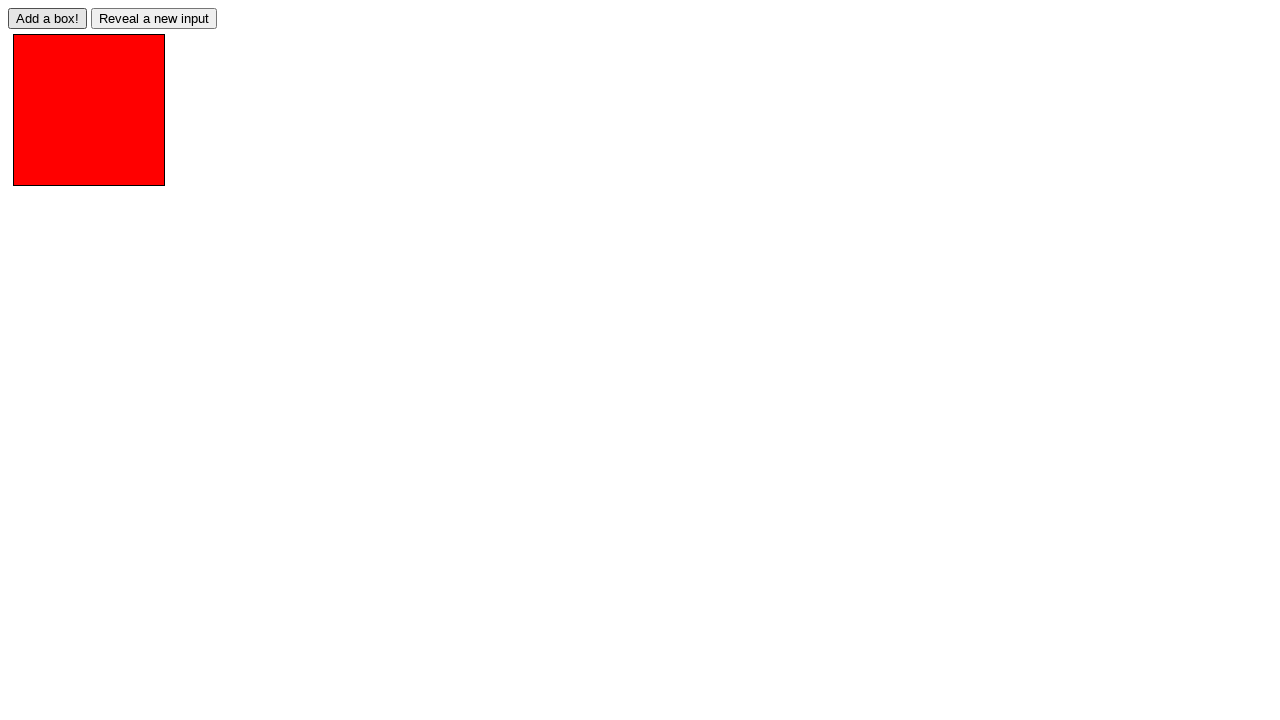

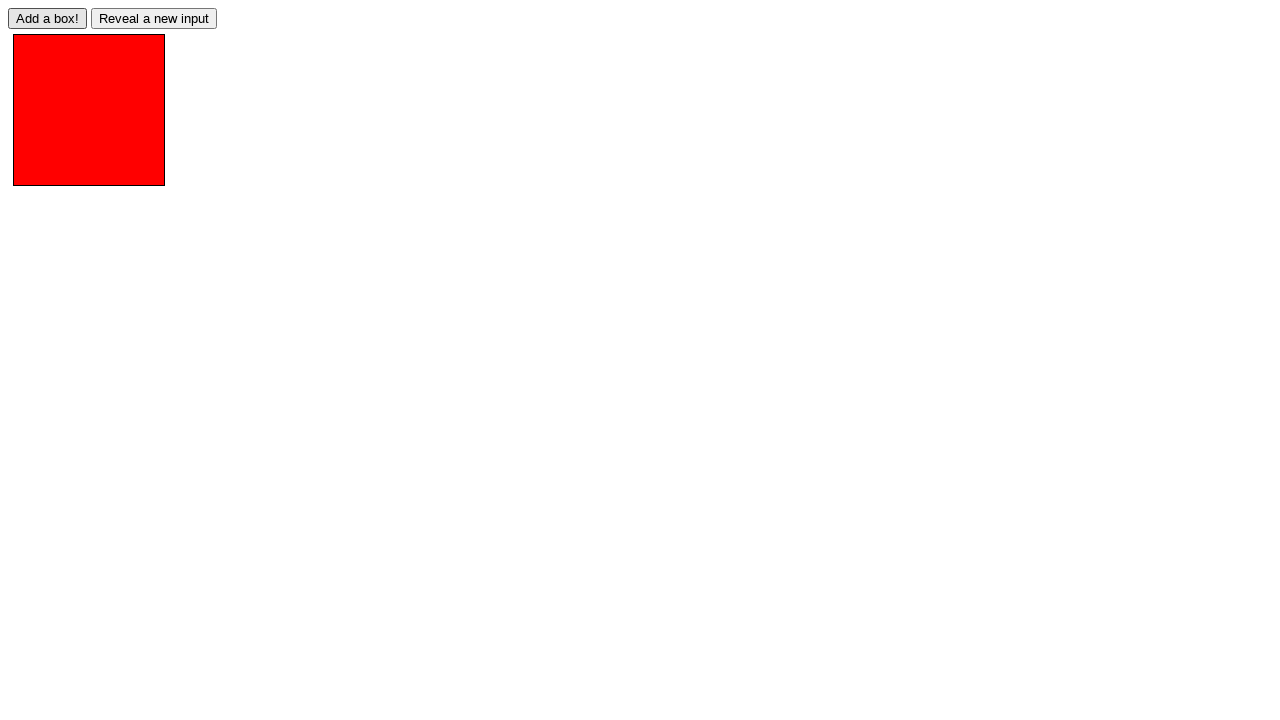